Navigates to Finviz homepage and waits for the main container to load

Starting URL: https://finviz.com/

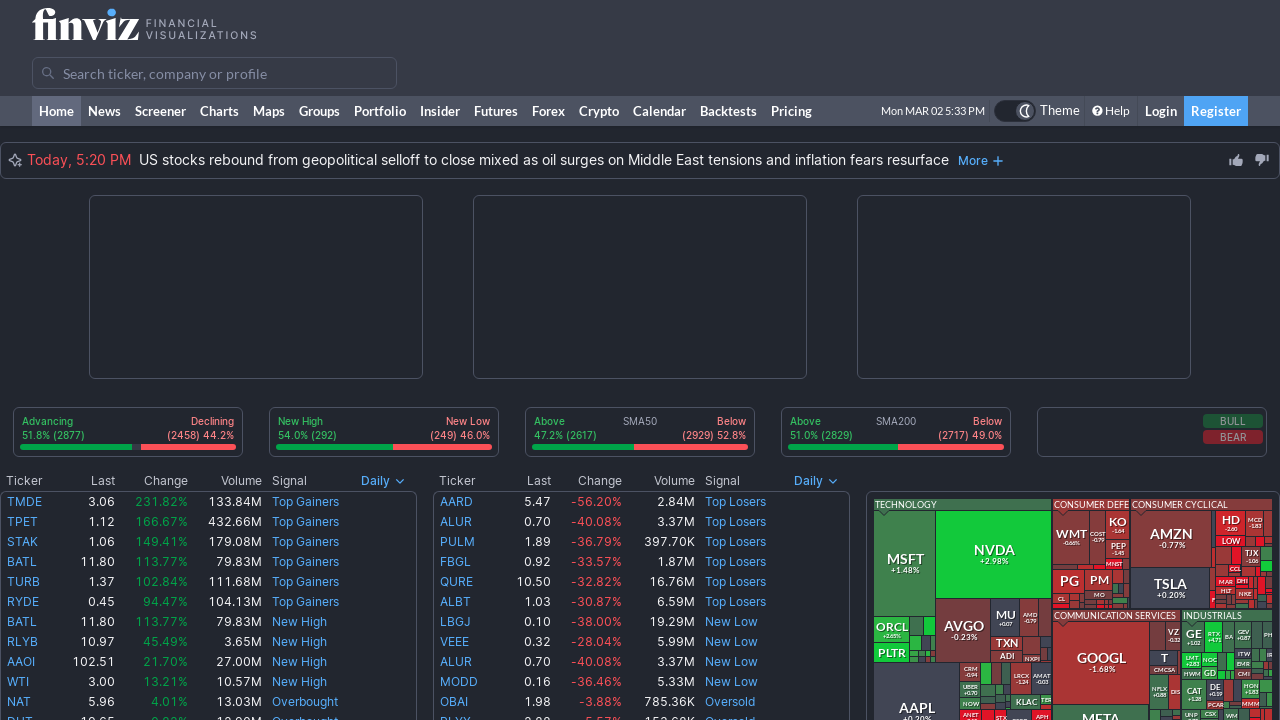

Set viewport size to 1920x1920 for full page view
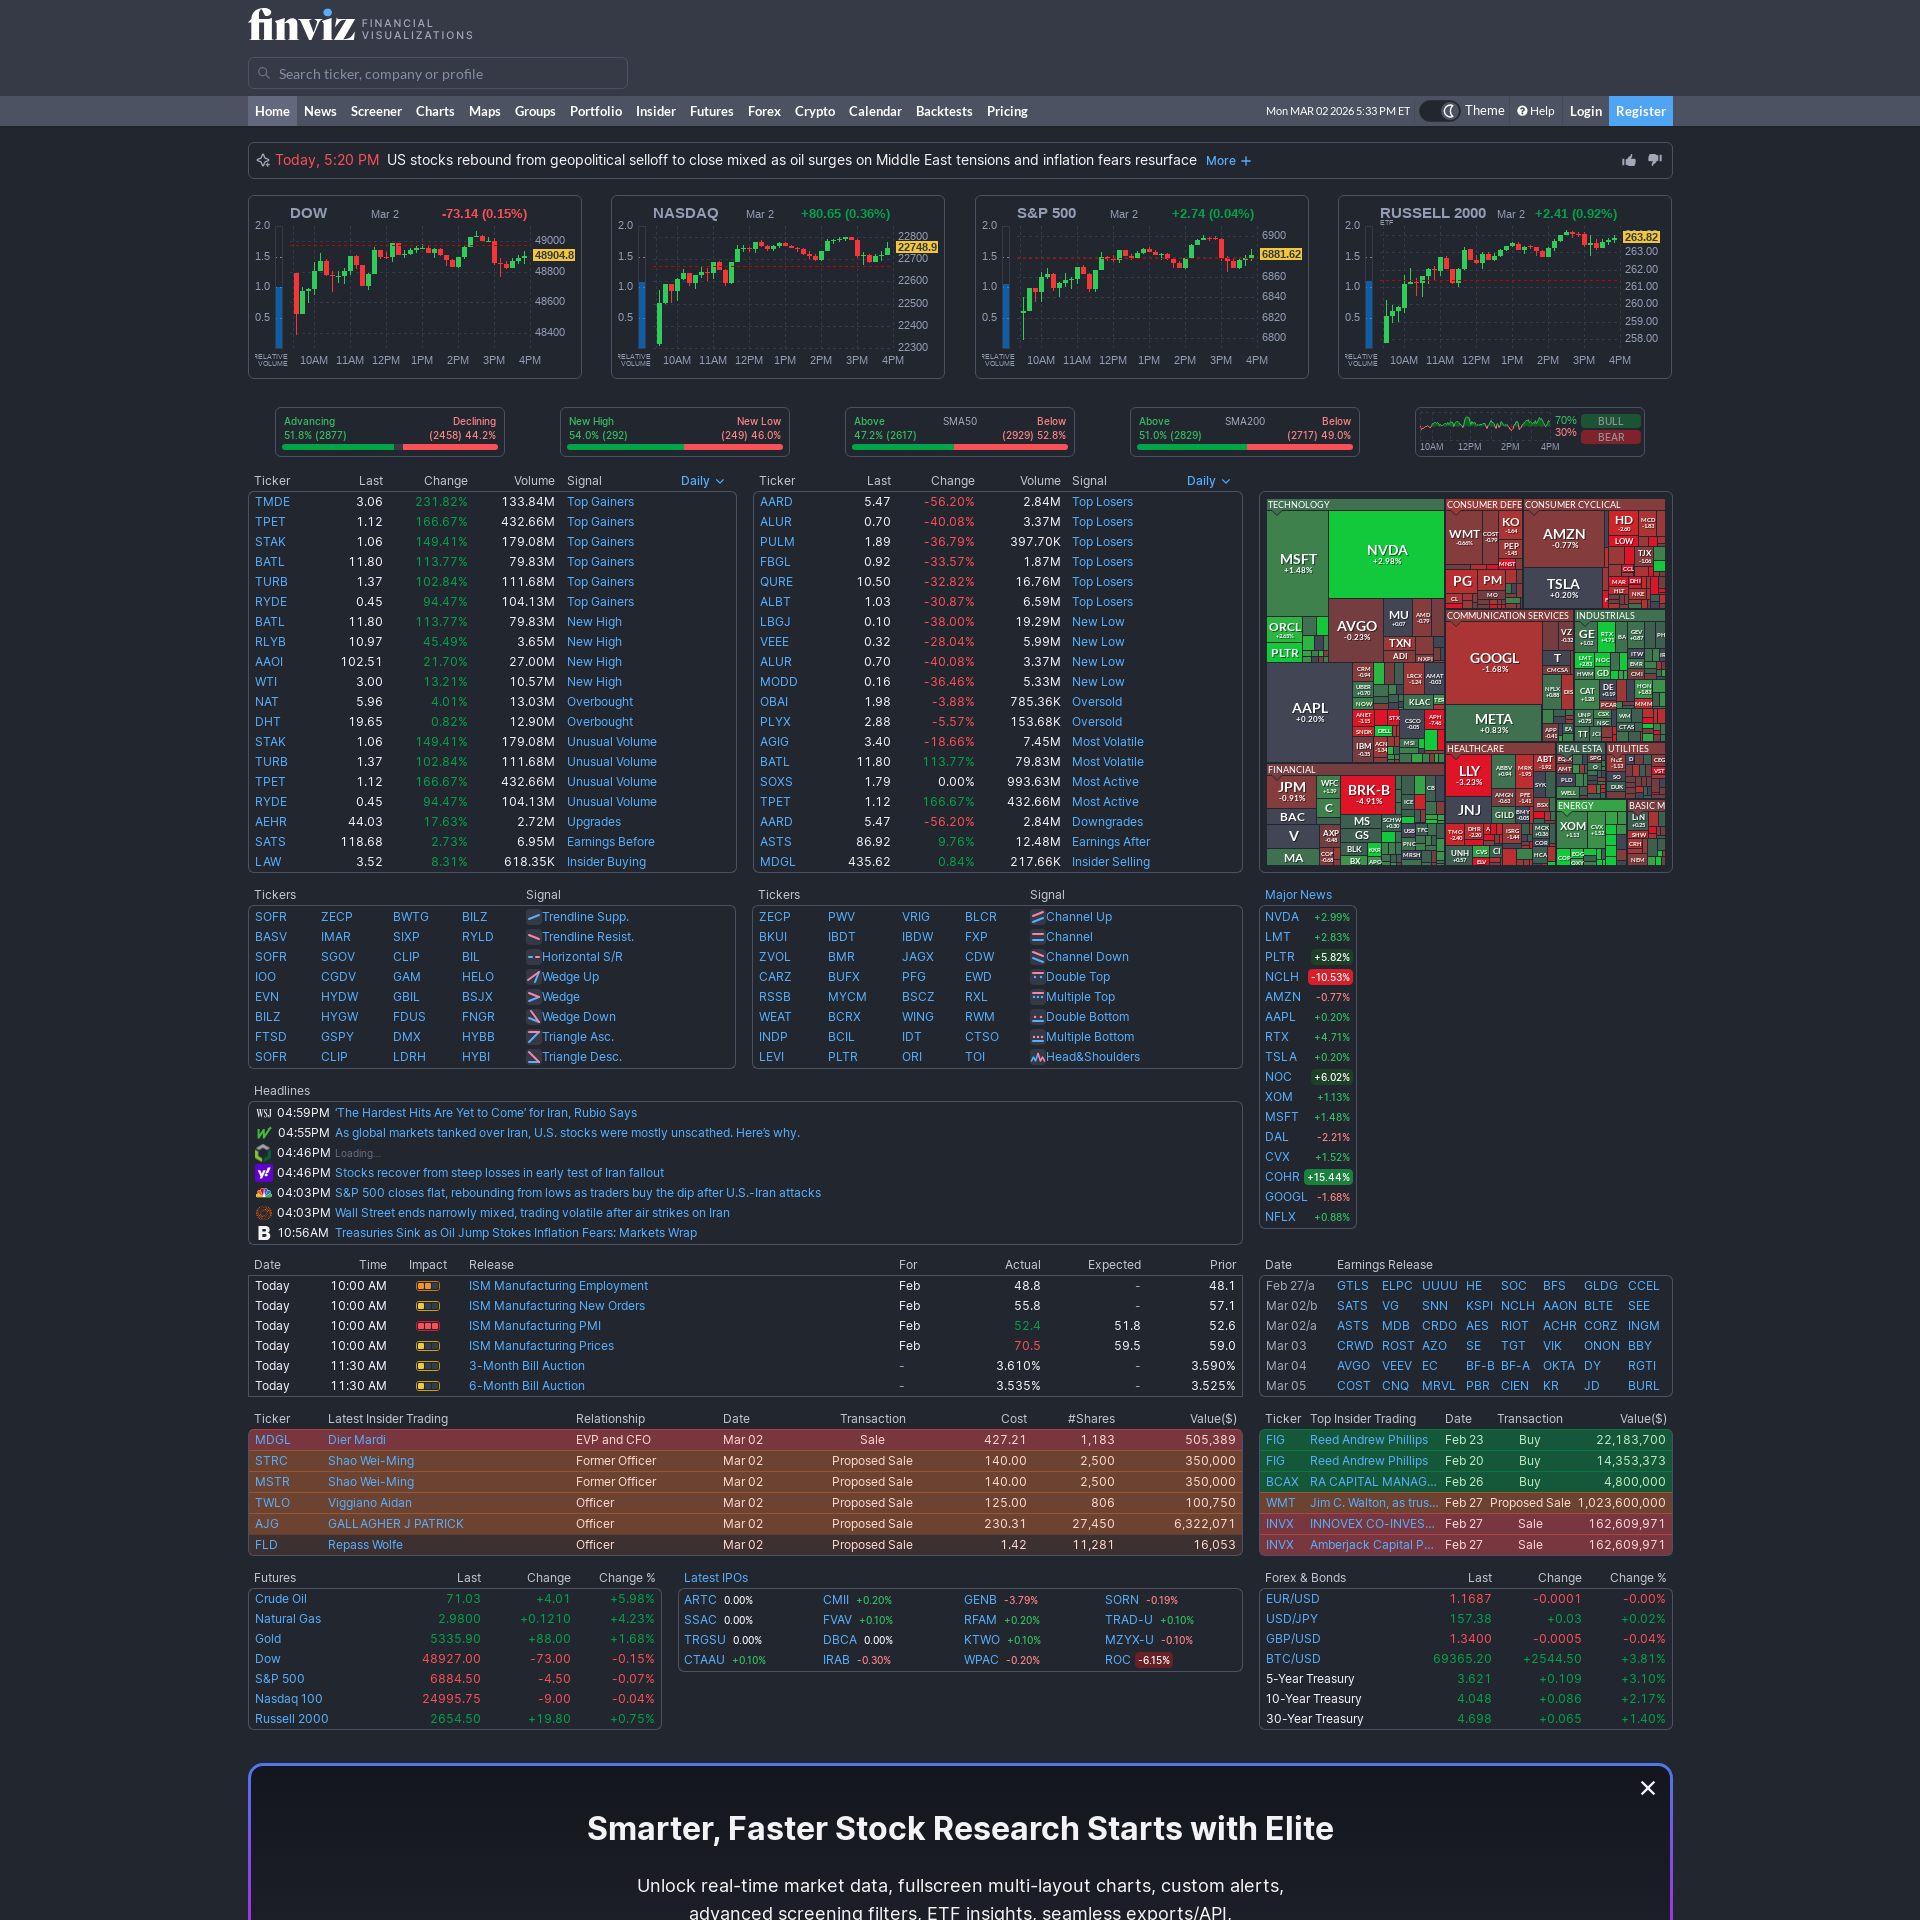

Main container (.fv-container) loaded successfully
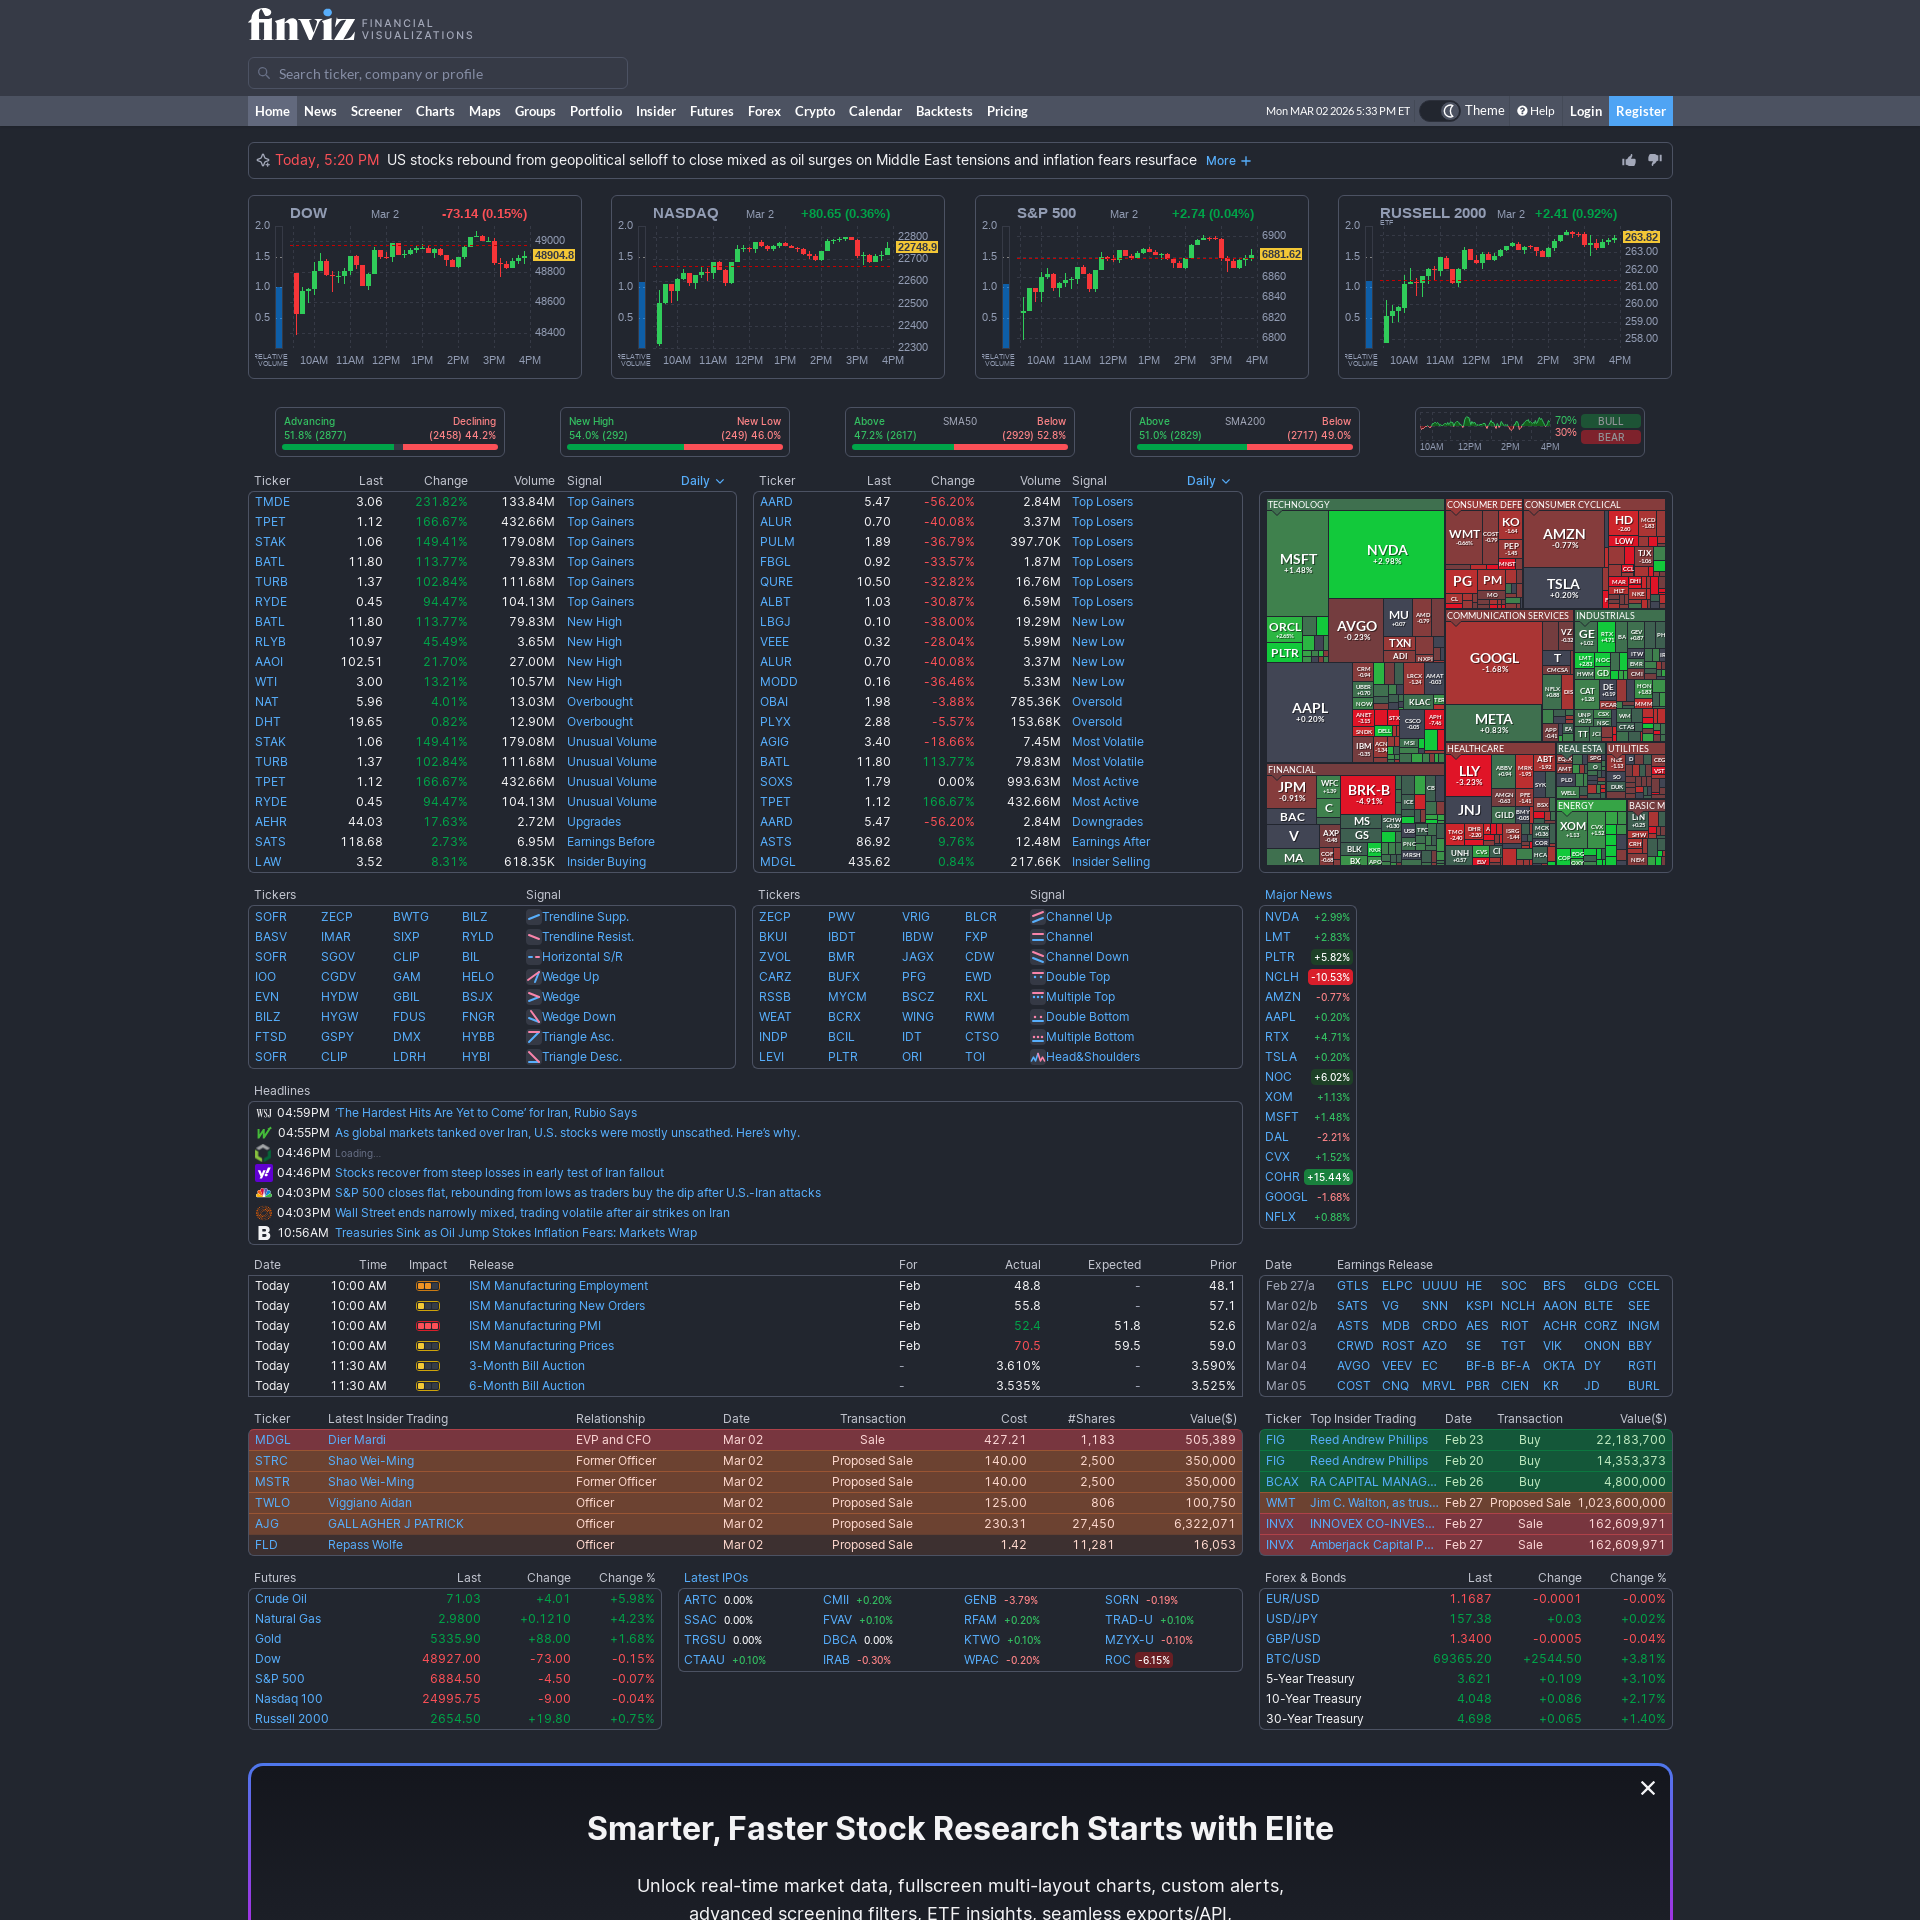

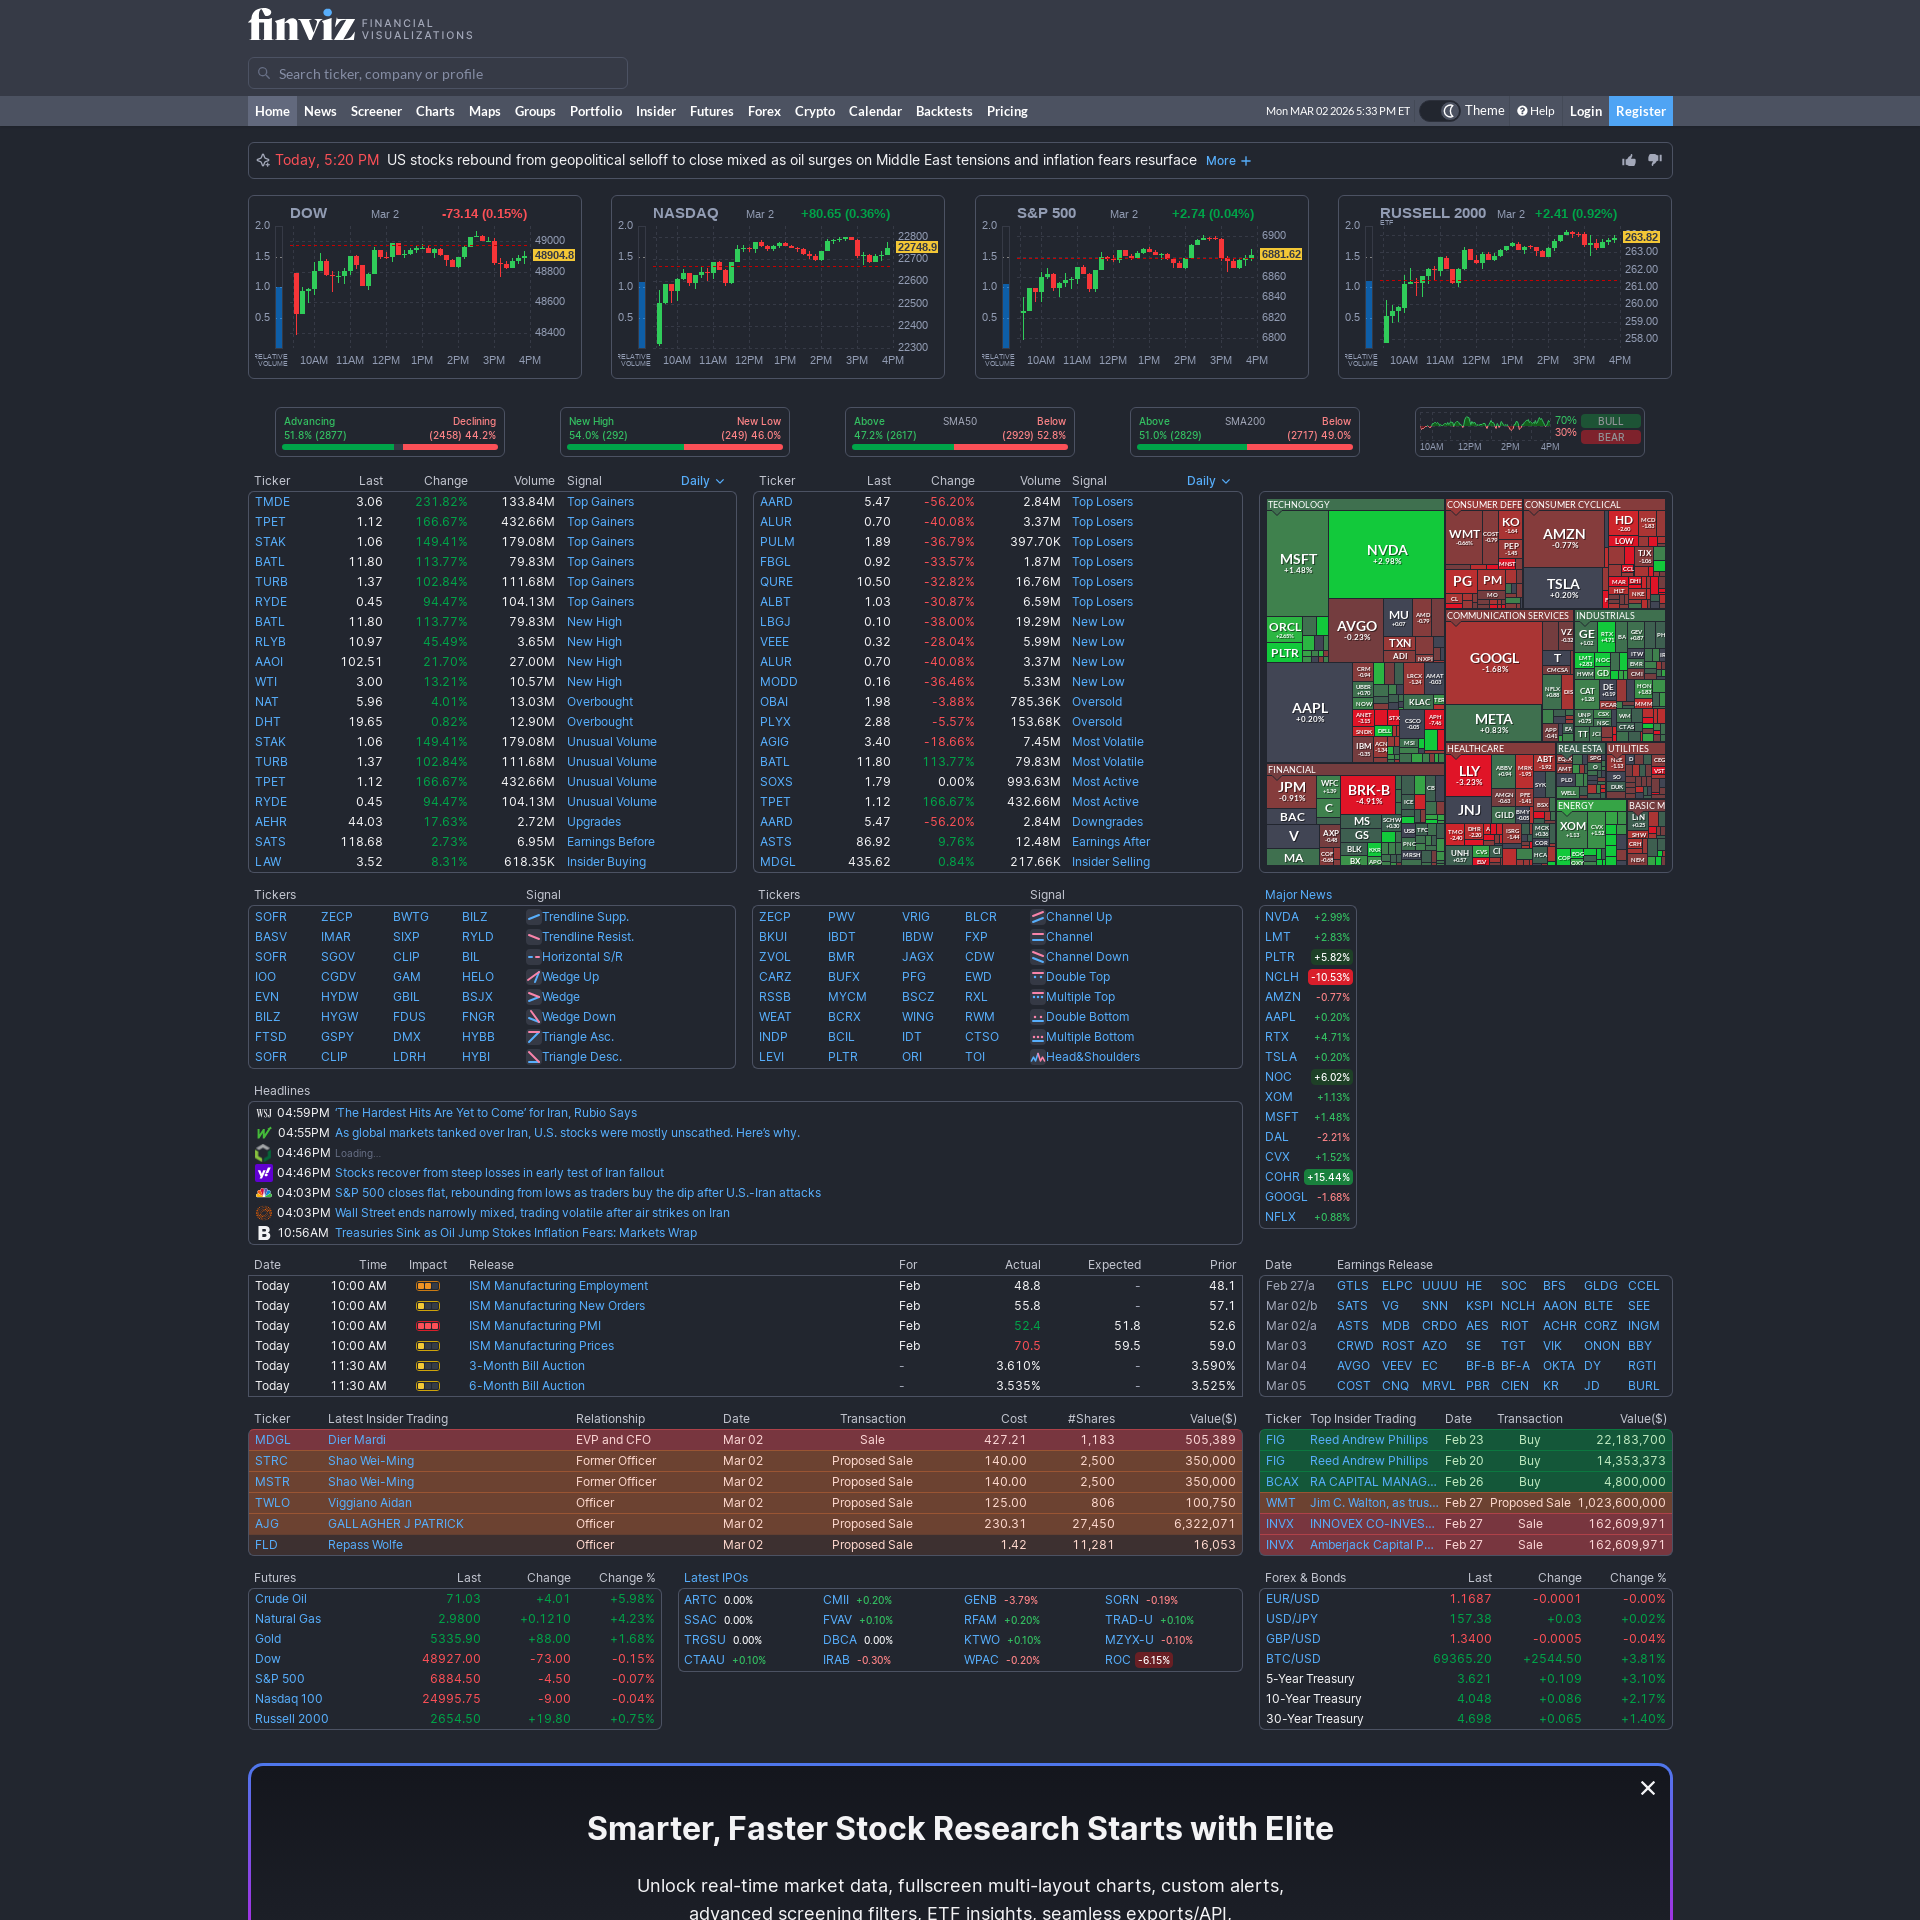